Tests link navigation and checkbox interaction by clicking a partial link text, navigating back, and clicking a checkbox twice in a loop.

Starting URL: https://www.shivaconceptsolution.com/backupmain/test.html

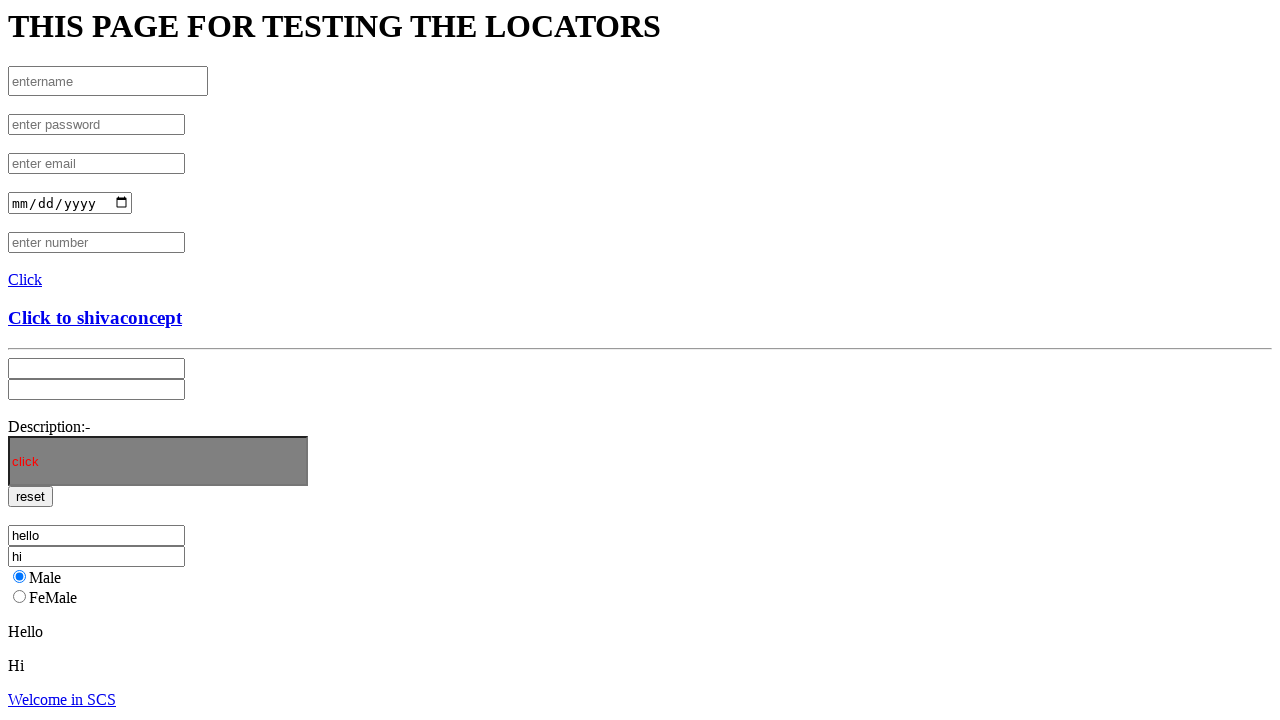

Clicked link containing 'shivaconcept' text at (95, 318) on a:has-text('shivaconcept')
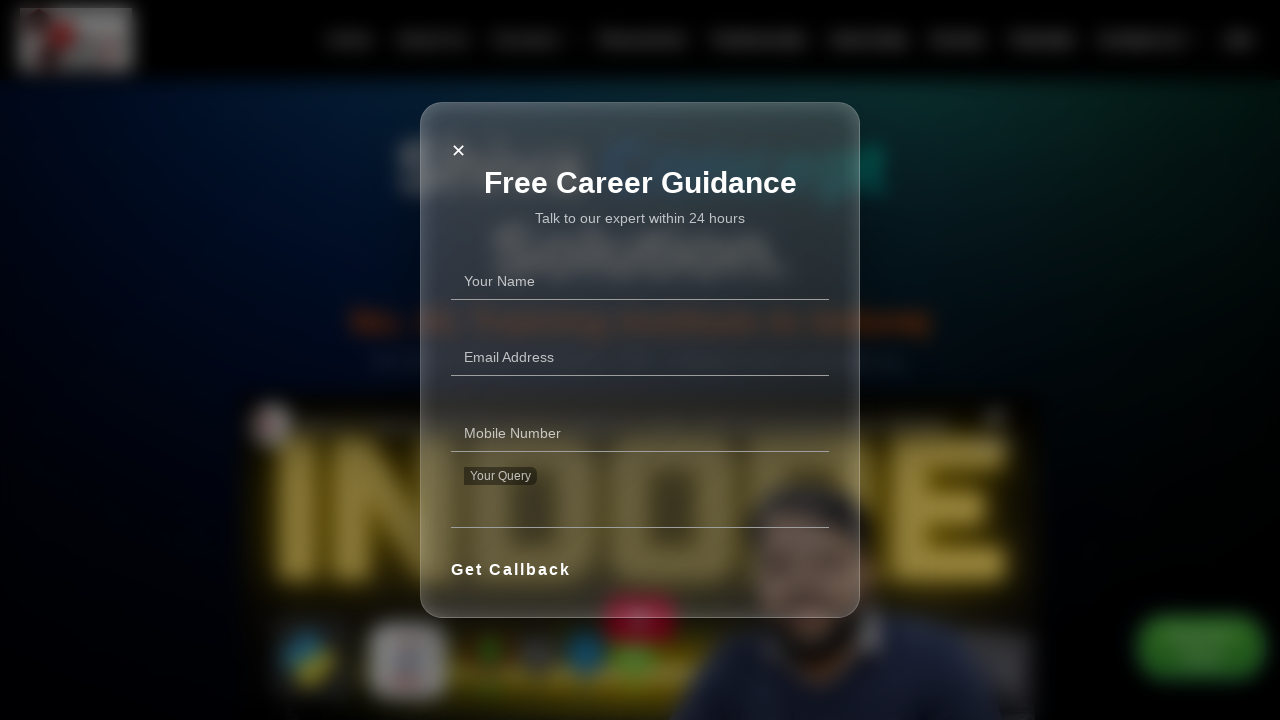

Navigated back to previous page
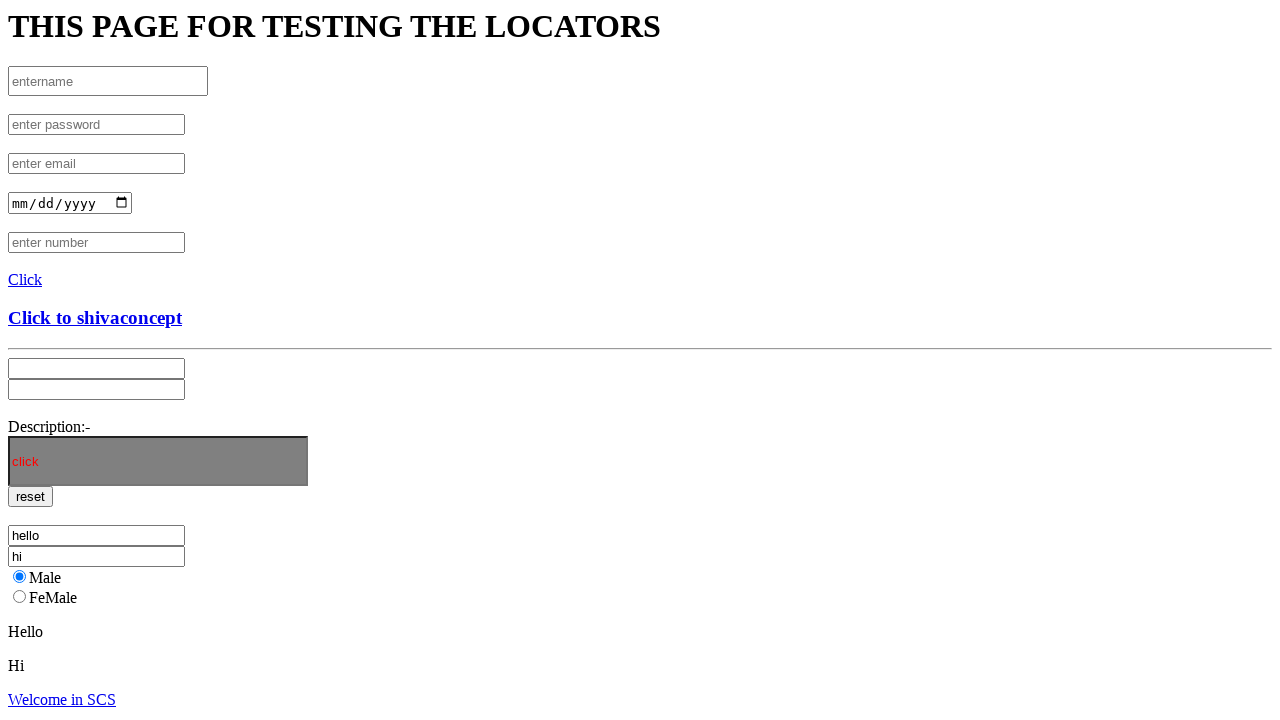

Page loaded after navigation
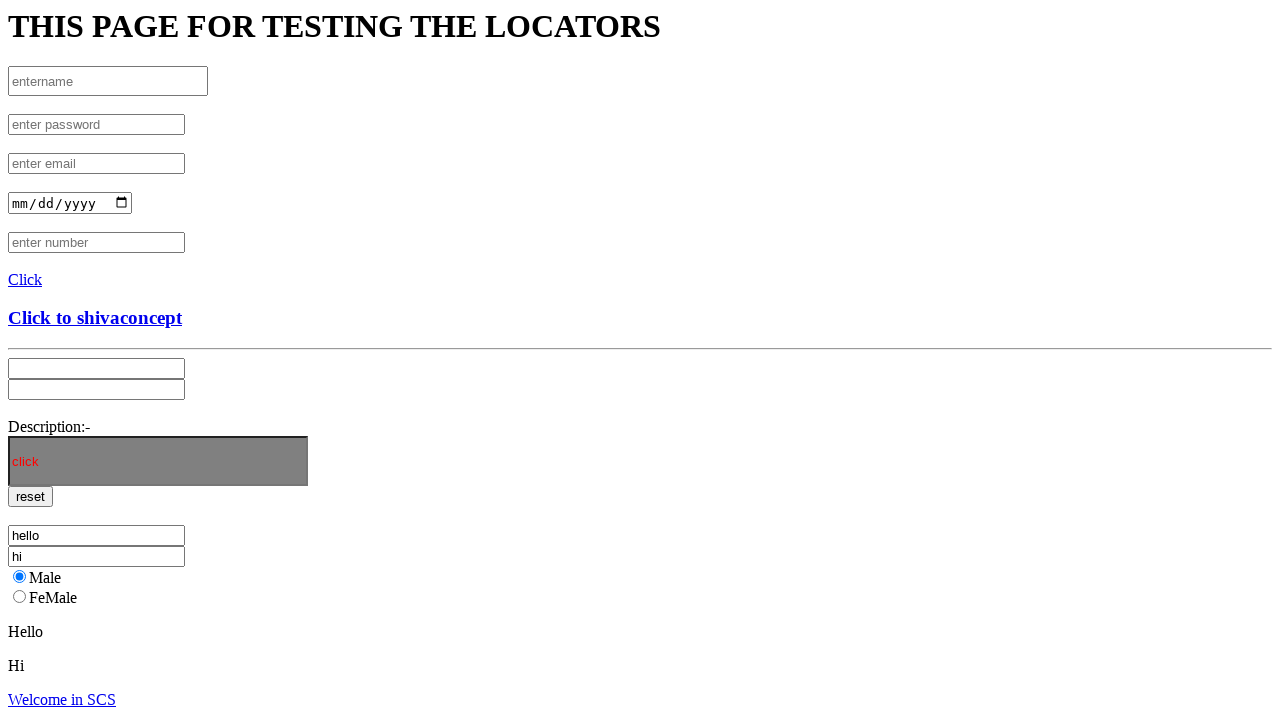

Clicked checkbox 'chk2' (first time) at (18, 385) on input[name='chk2']
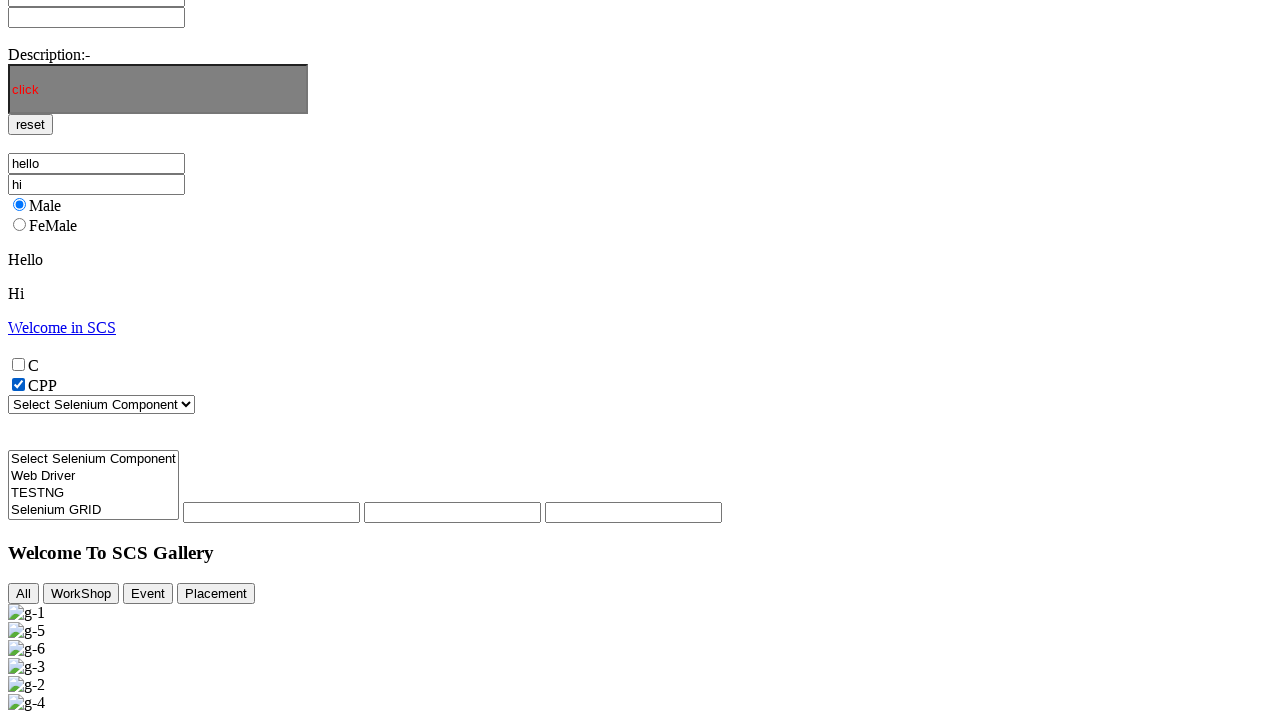

Clicked checkbox 'chk2' (second time) at (18, 385) on input[name='chk2']
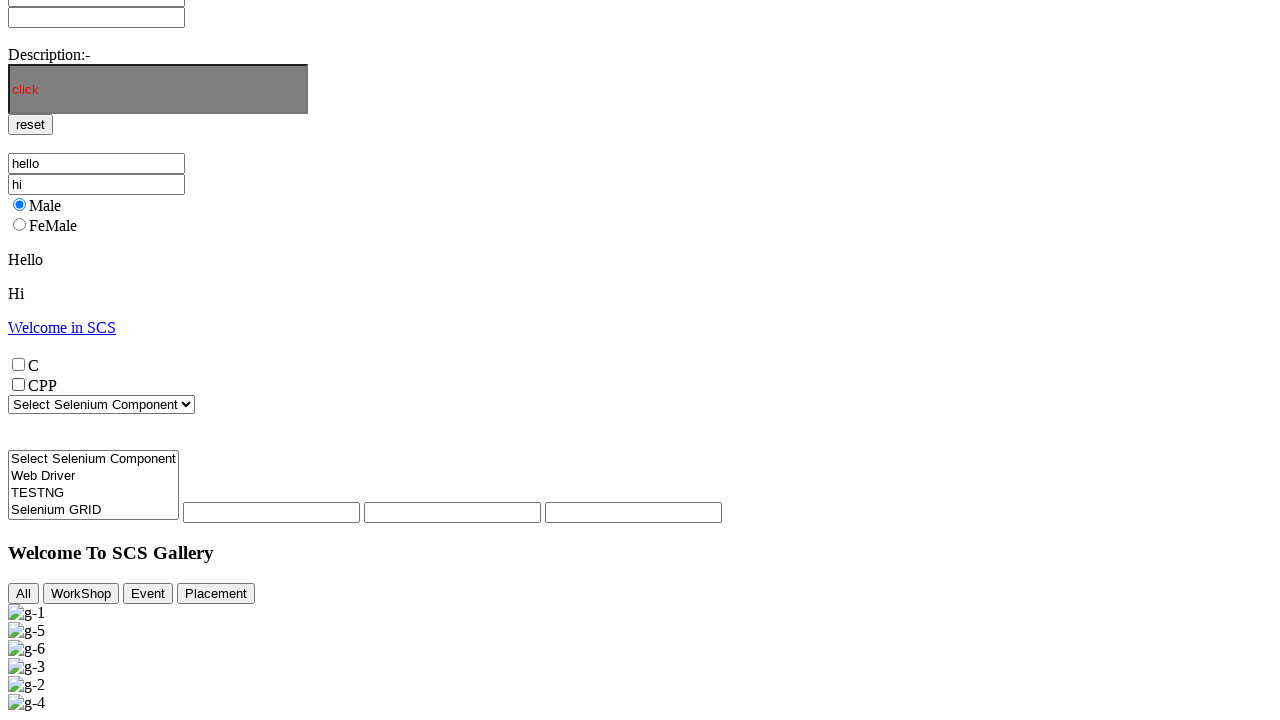

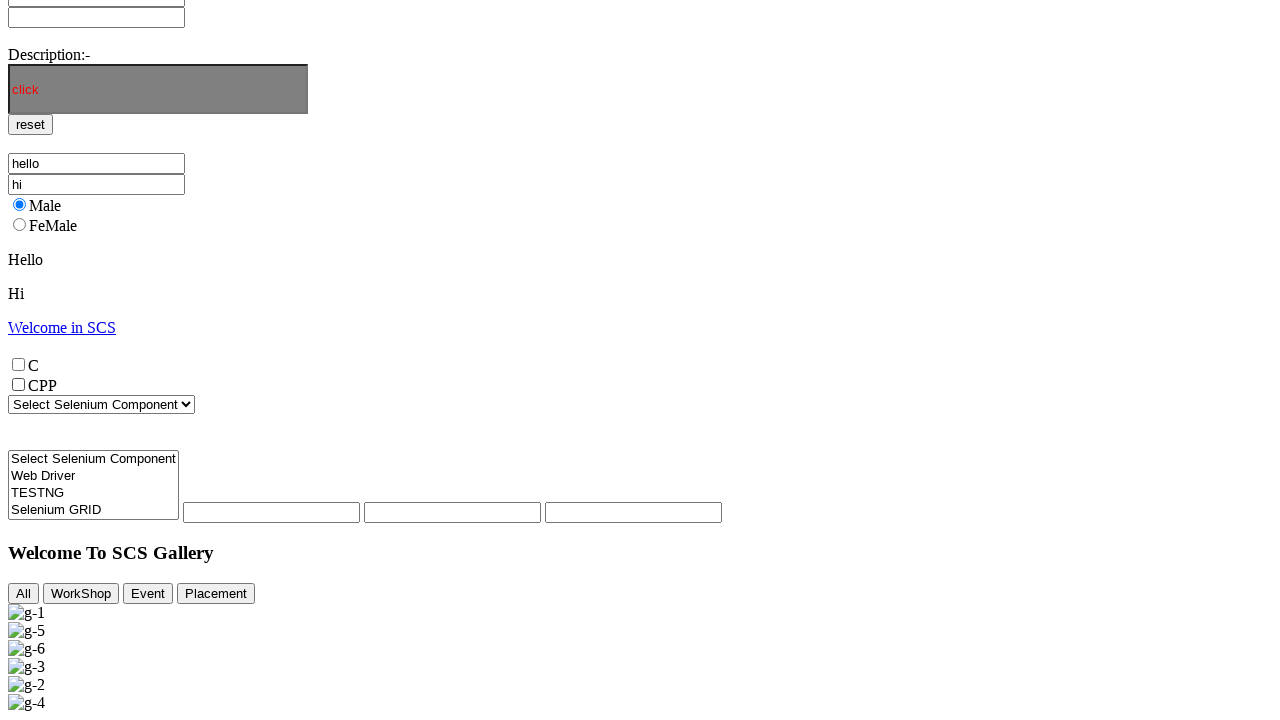